Tests add to cart functionality by clicking the add to cart button for a product and verifying the product appears in the cart

Starting URL: https://bstackdemo.com/

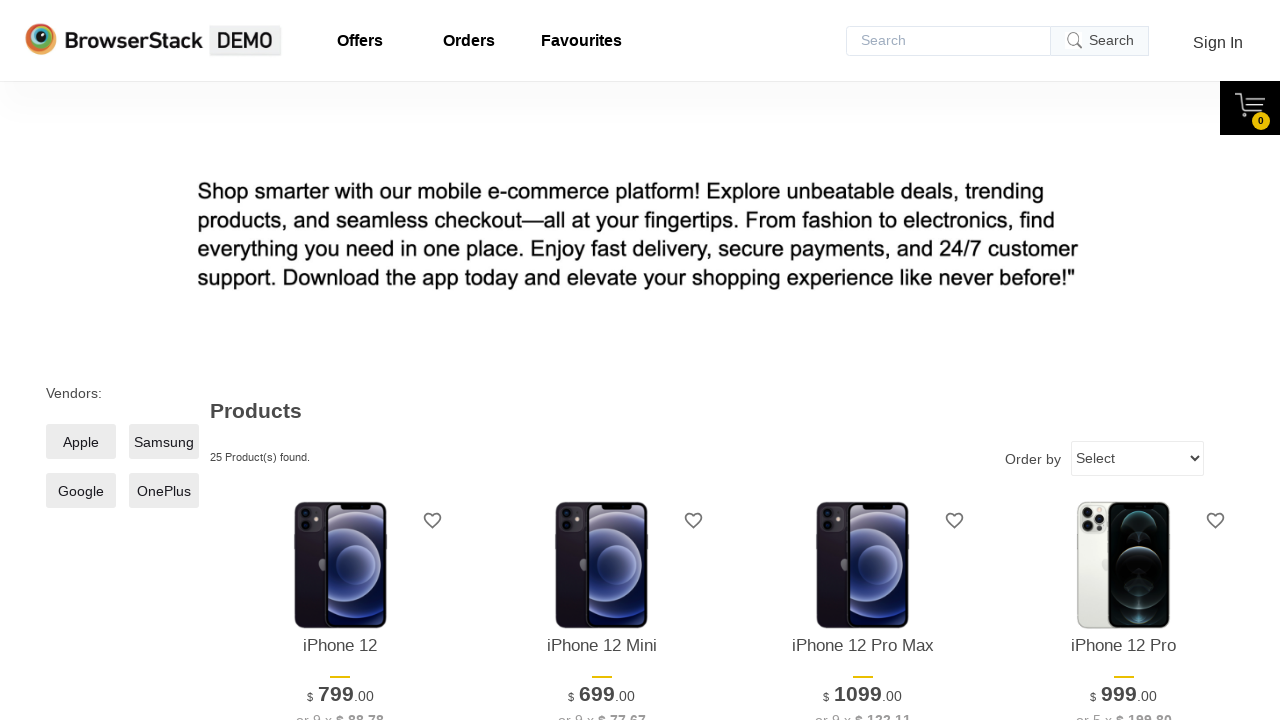

Retrieved product name from shelf item
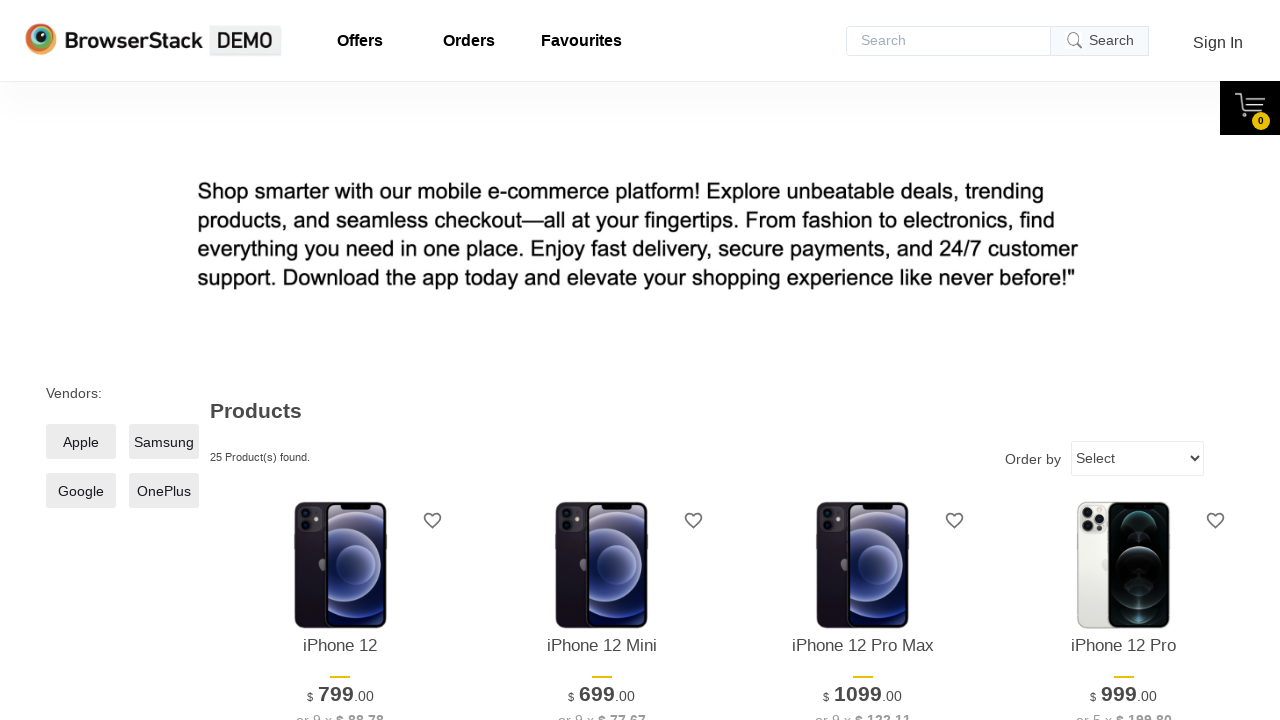

Clicked add to cart button for product at (863, 361) on #\33 > .shelf-item__buy-btn
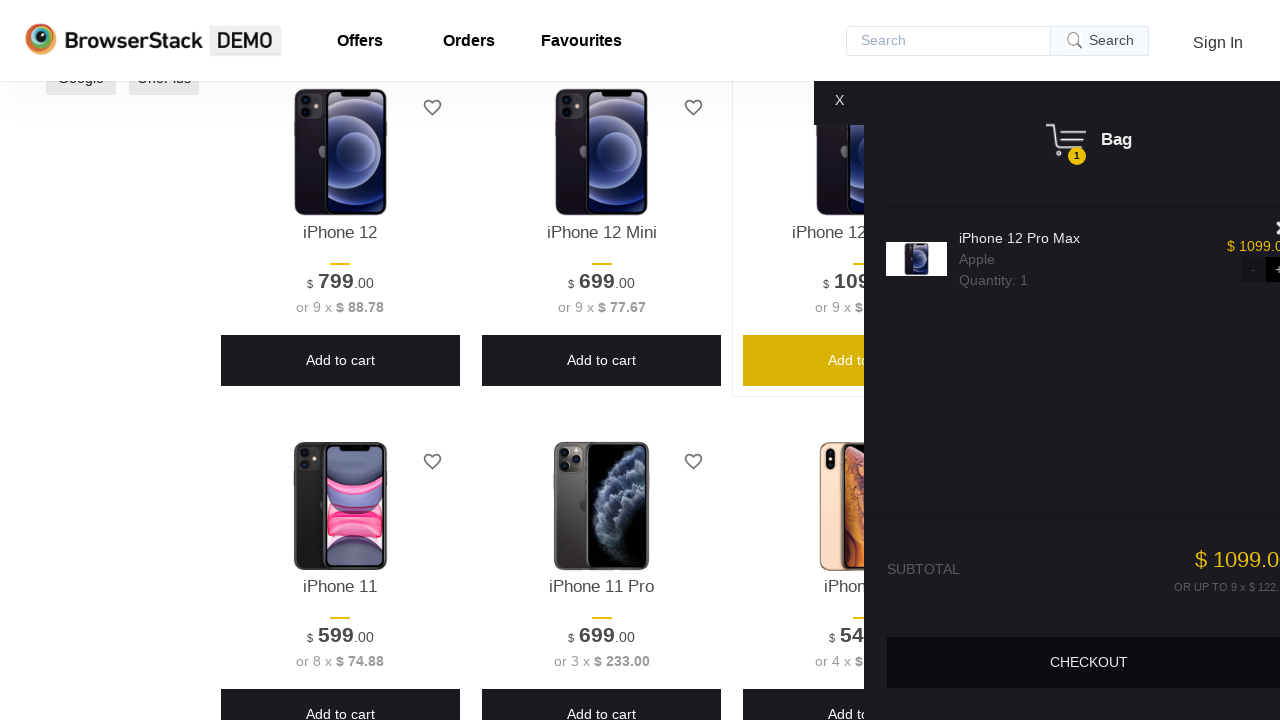

Cart opened successfully
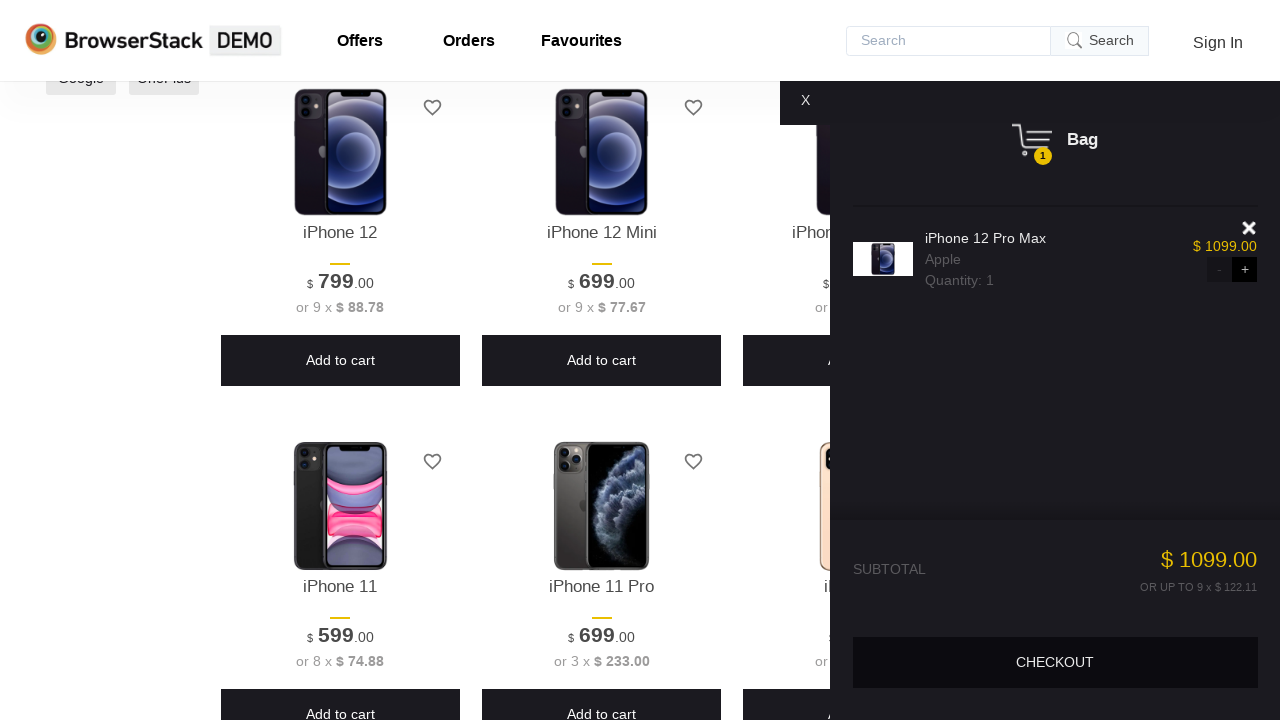

Retrieved product name from shopping cart
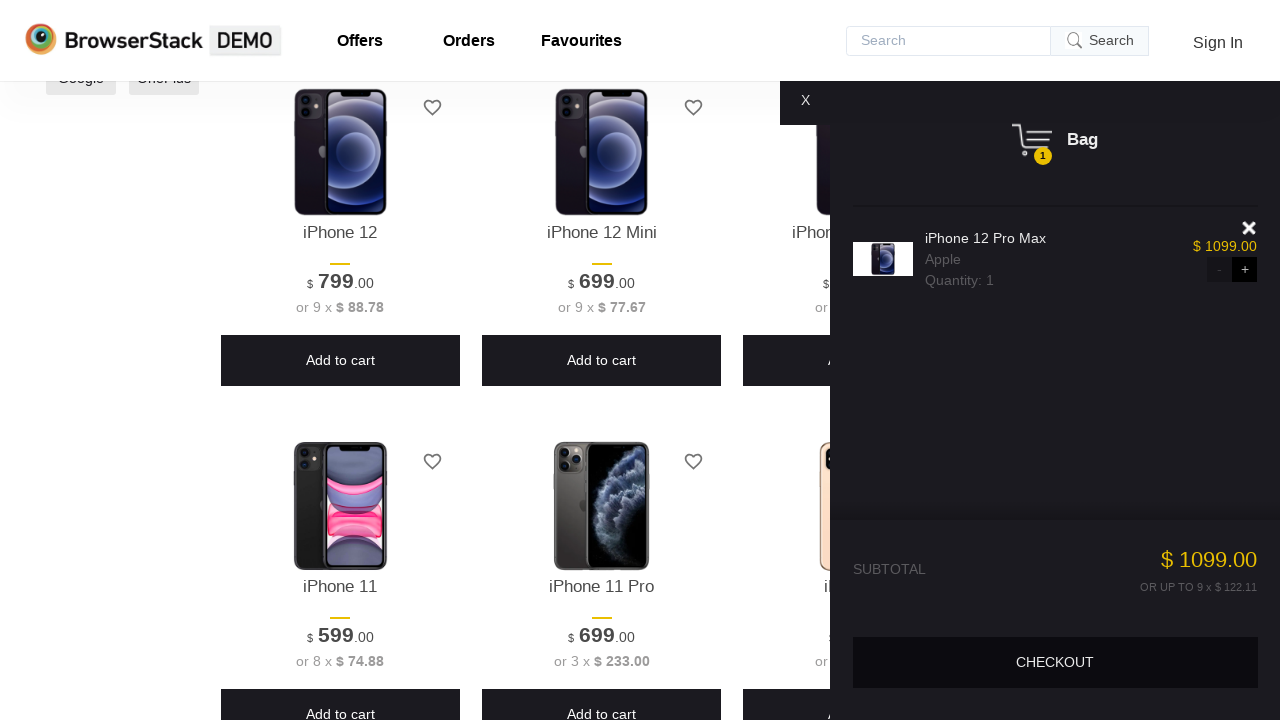

Verified that product in cart matches product added to cart
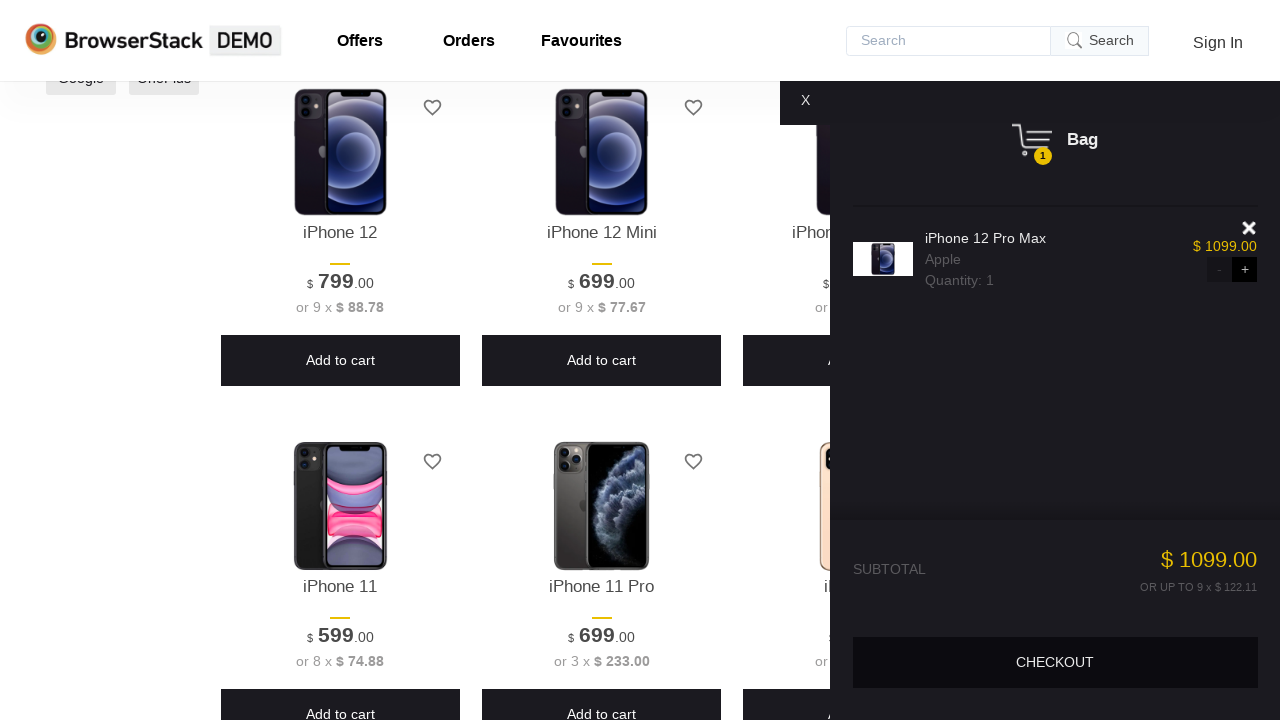

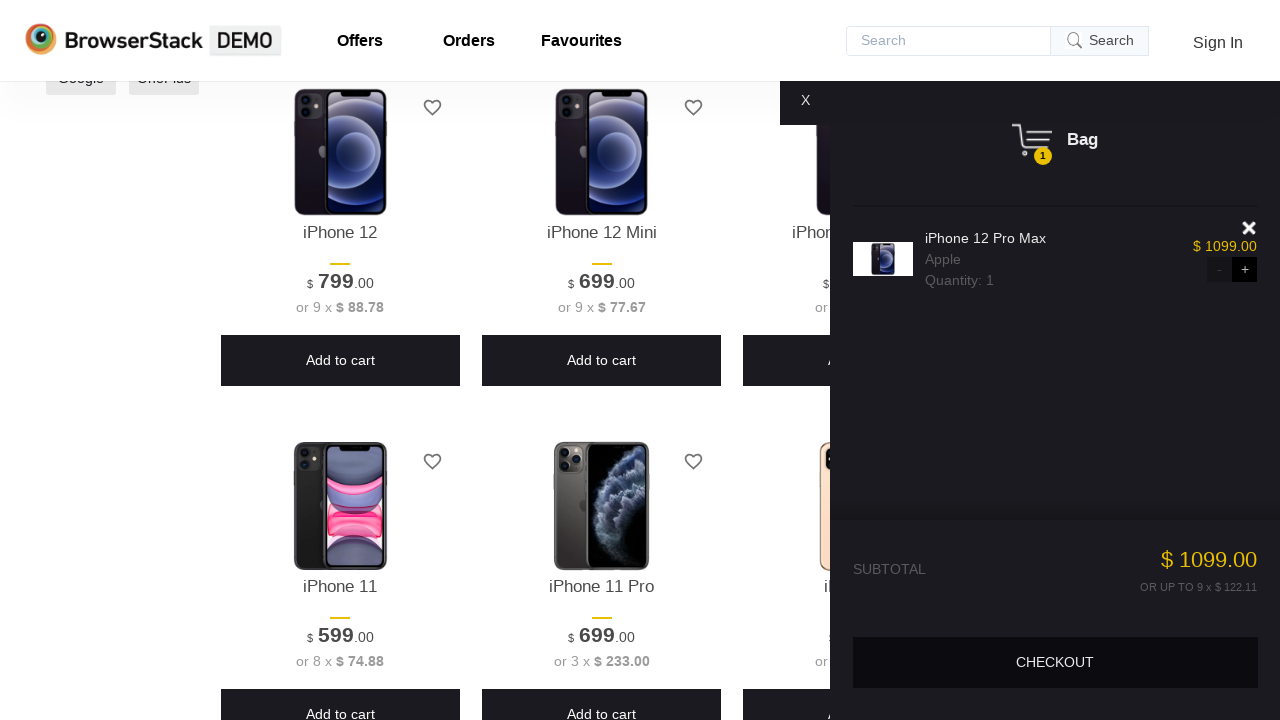